Tests that clicking Clear completed button removes completed items

Starting URL: https://demo.playwright.dev/todomvc

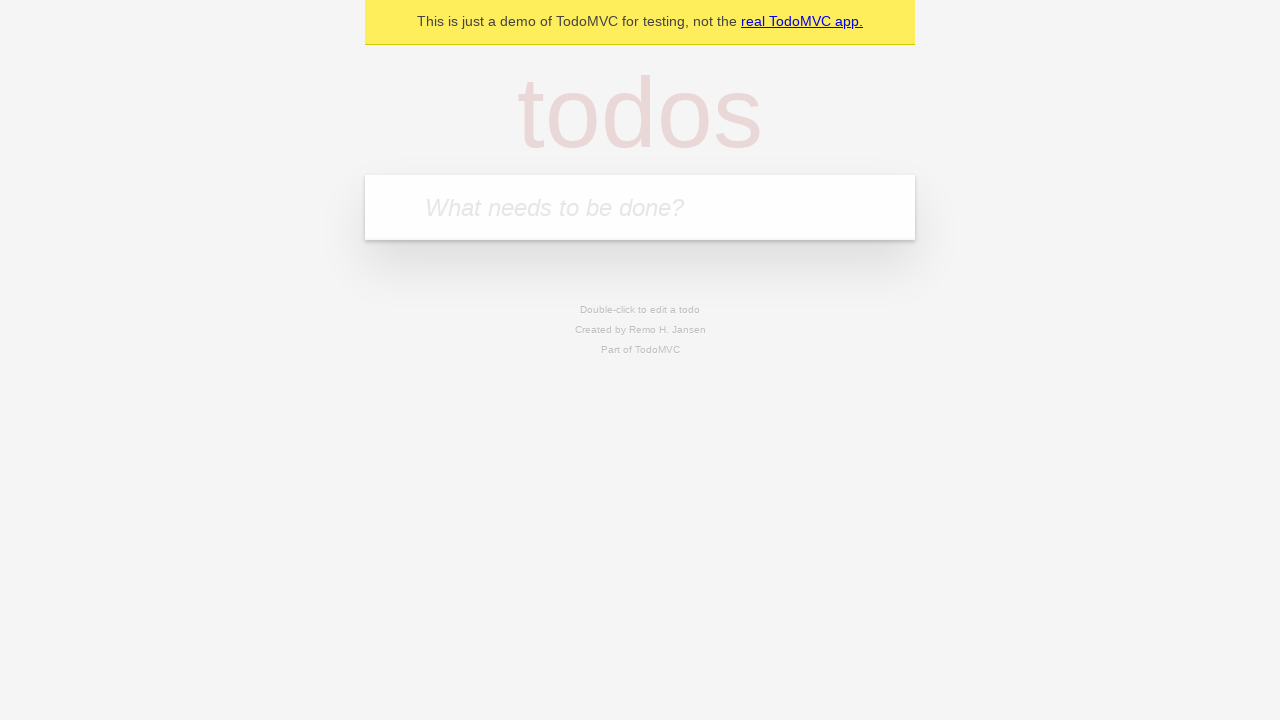

Filled todo input with 'buy some cheese' on internal:attr=[placeholder="What needs to be done?"i]
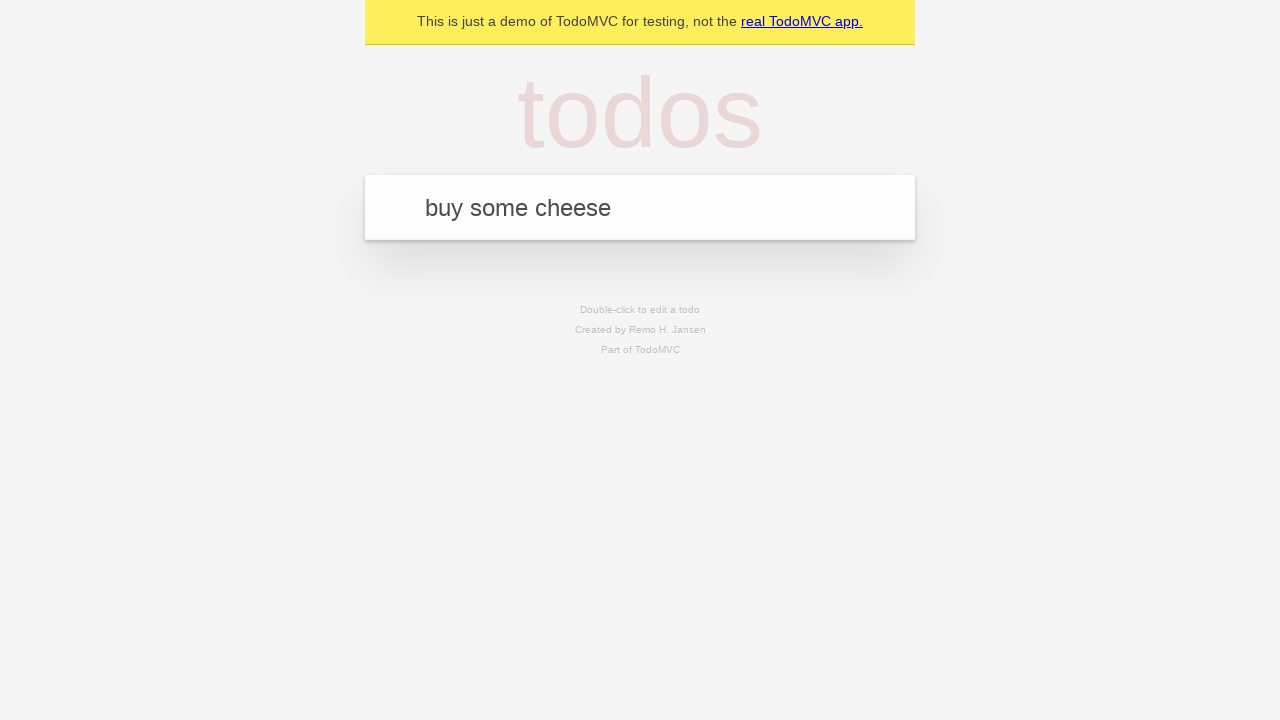

Pressed Enter to add first todo item on internal:attr=[placeholder="What needs to be done?"i]
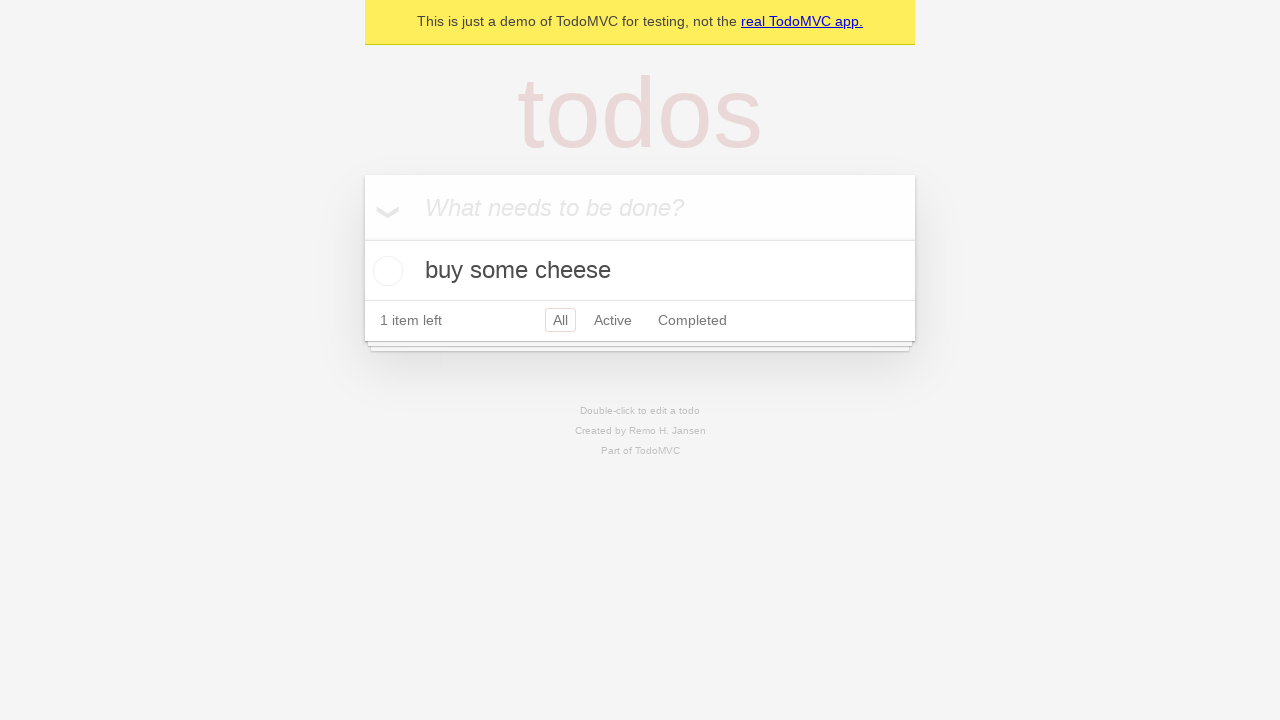

Filled todo input with 'feed the cat' on internal:attr=[placeholder="What needs to be done?"i]
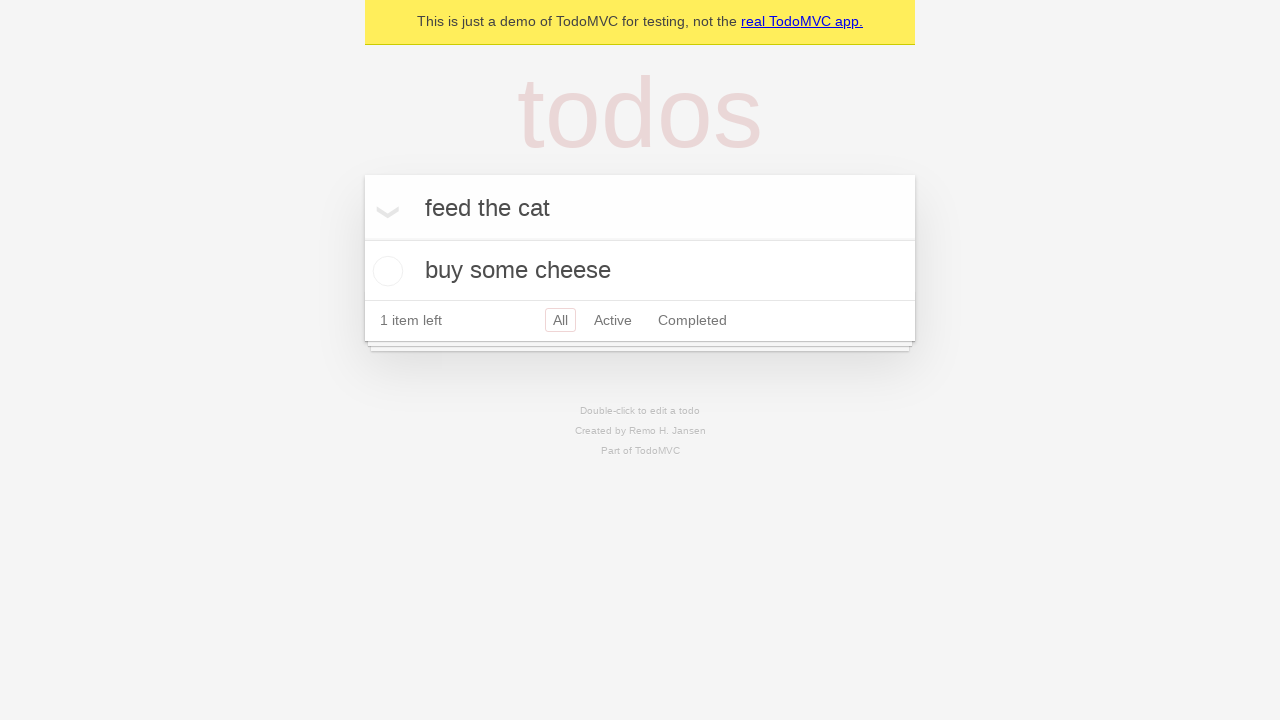

Pressed Enter to add second todo item on internal:attr=[placeholder="What needs to be done?"i]
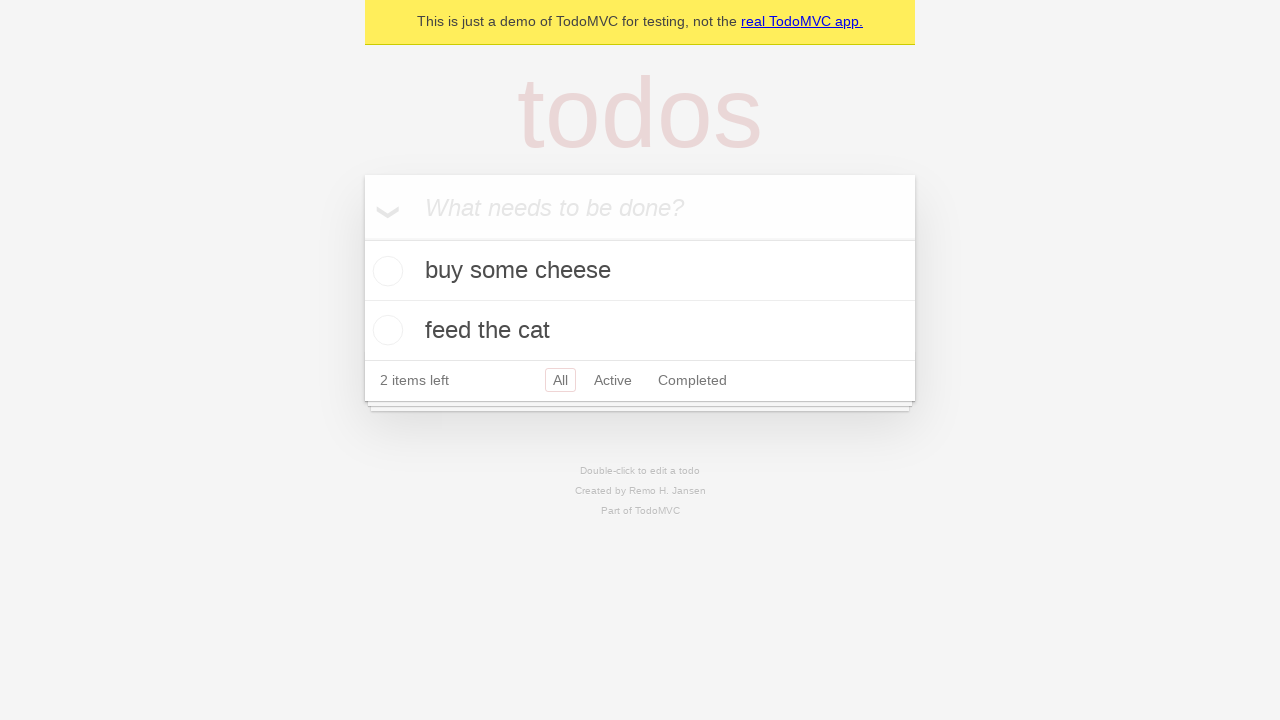

Filled todo input with 'book a doctors appointment' on internal:attr=[placeholder="What needs to be done?"i]
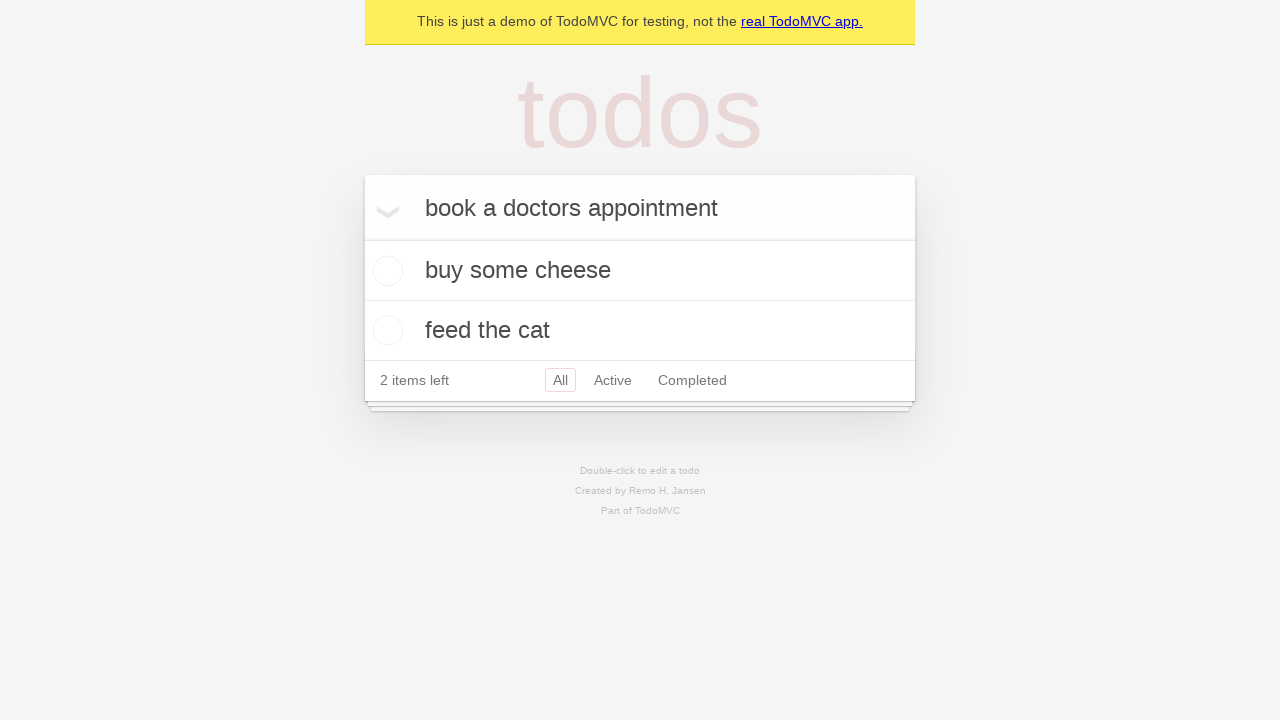

Pressed Enter to add third todo item on internal:attr=[placeholder="What needs to be done?"i]
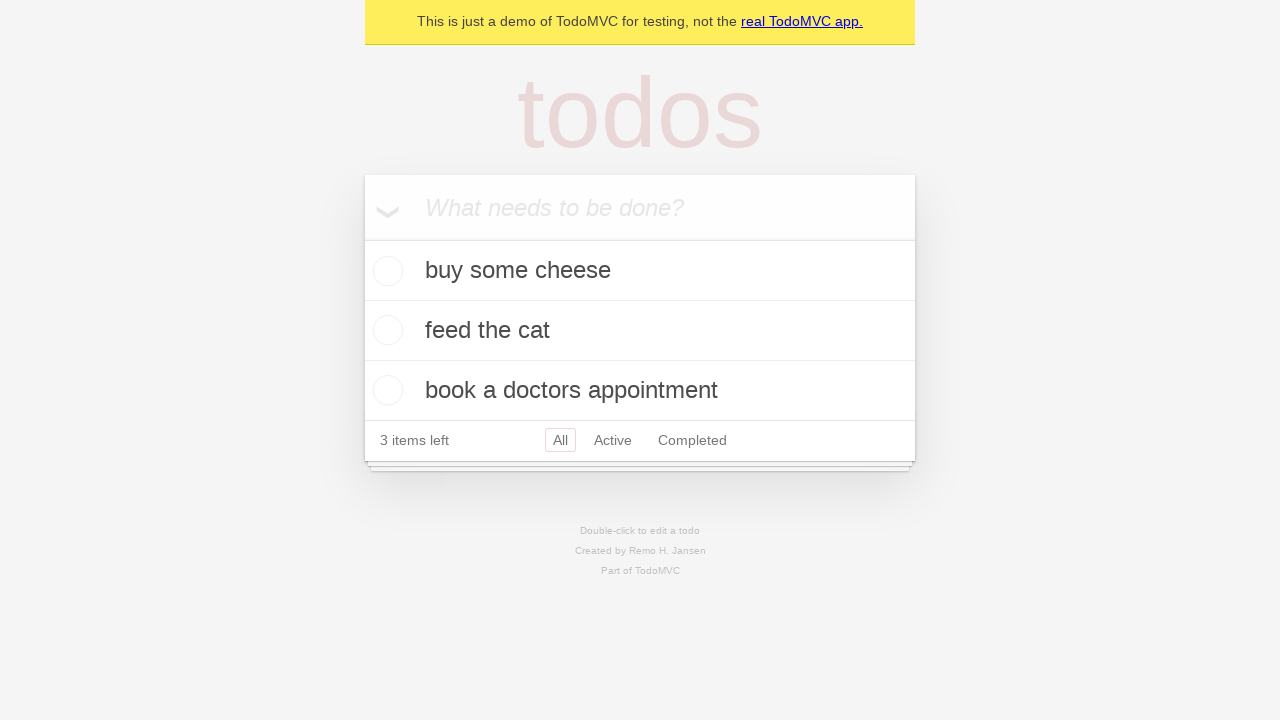

Checked the second todo item checkbox at (385, 330) on internal:testid=[data-testid="todo-item"s] >> nth=1 >> internal:role=checkbox
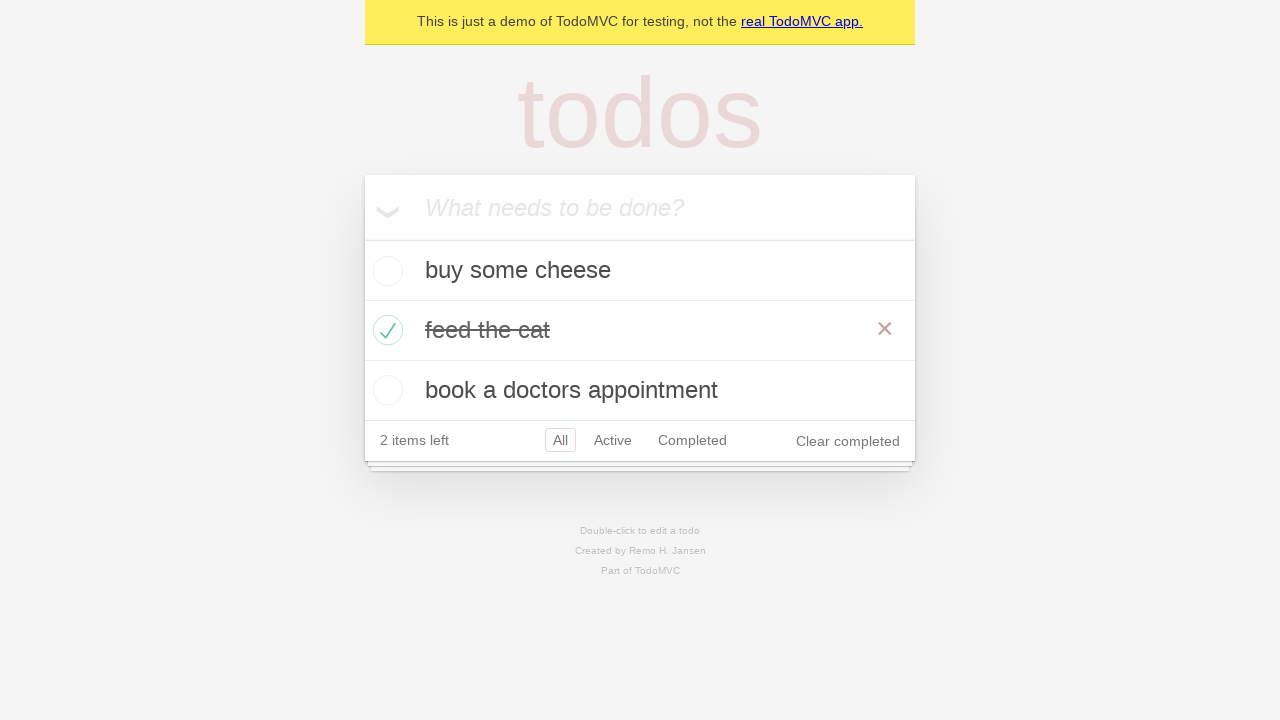

Clicked Clear completed button to remove completed items at (848, 441) on internal:role=button[name="Clear completed"i]
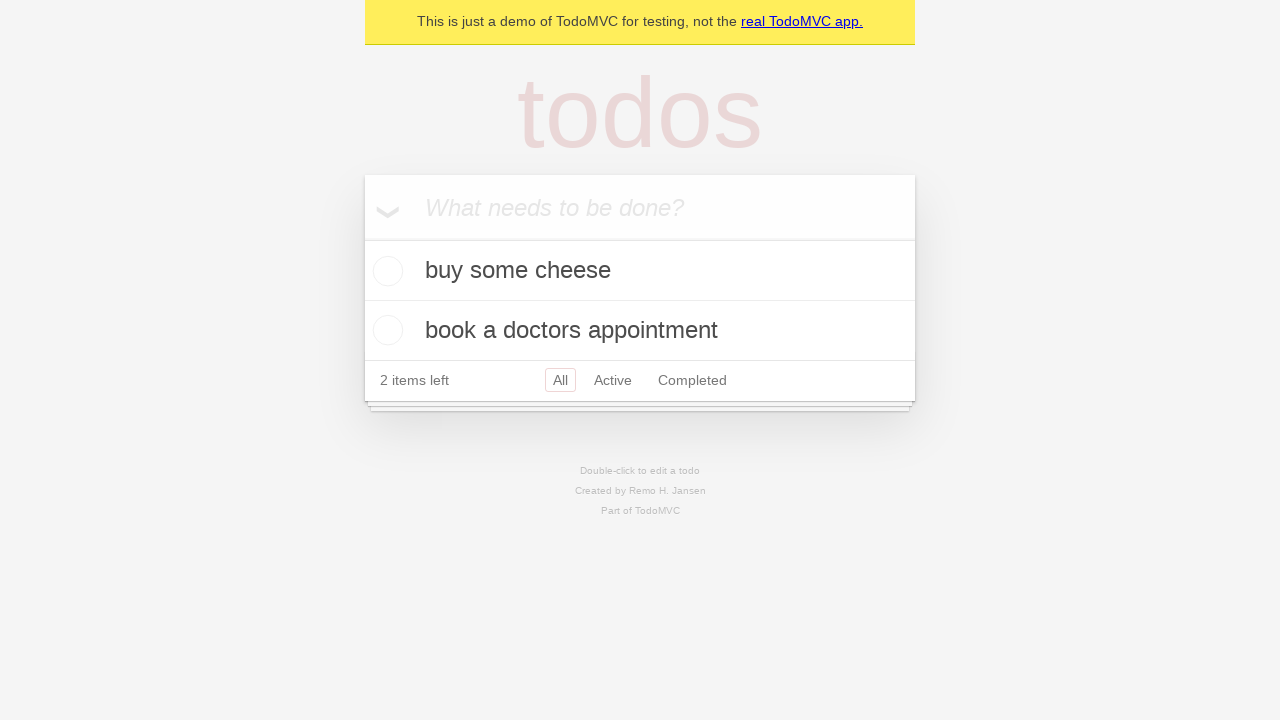

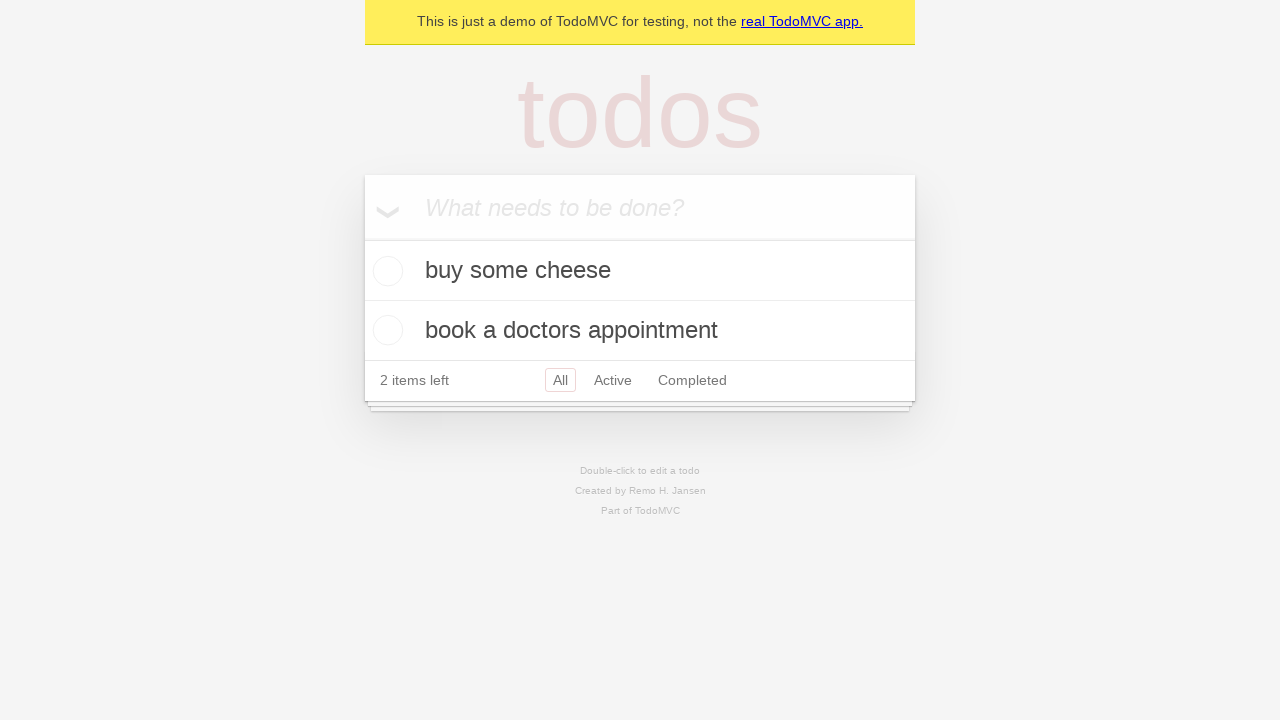